Tests checkbox interactions on a demo page by clicking a checkbox, submitting, and performing a double-click action on the checkbox element

Starting URL: http://the-internet.herokuapp.com/checkboxes

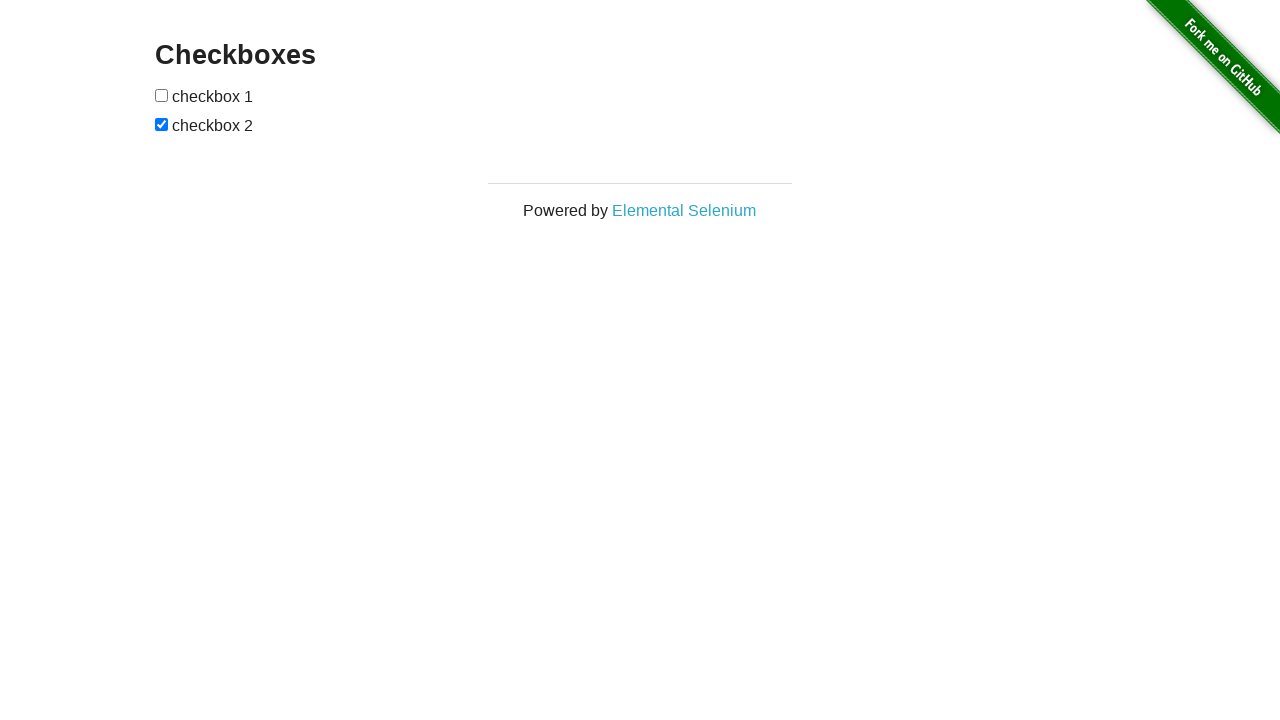

Clicked the first checkbox at (162, 95) on xpath=//*[@id='checkboxes']/input[1]
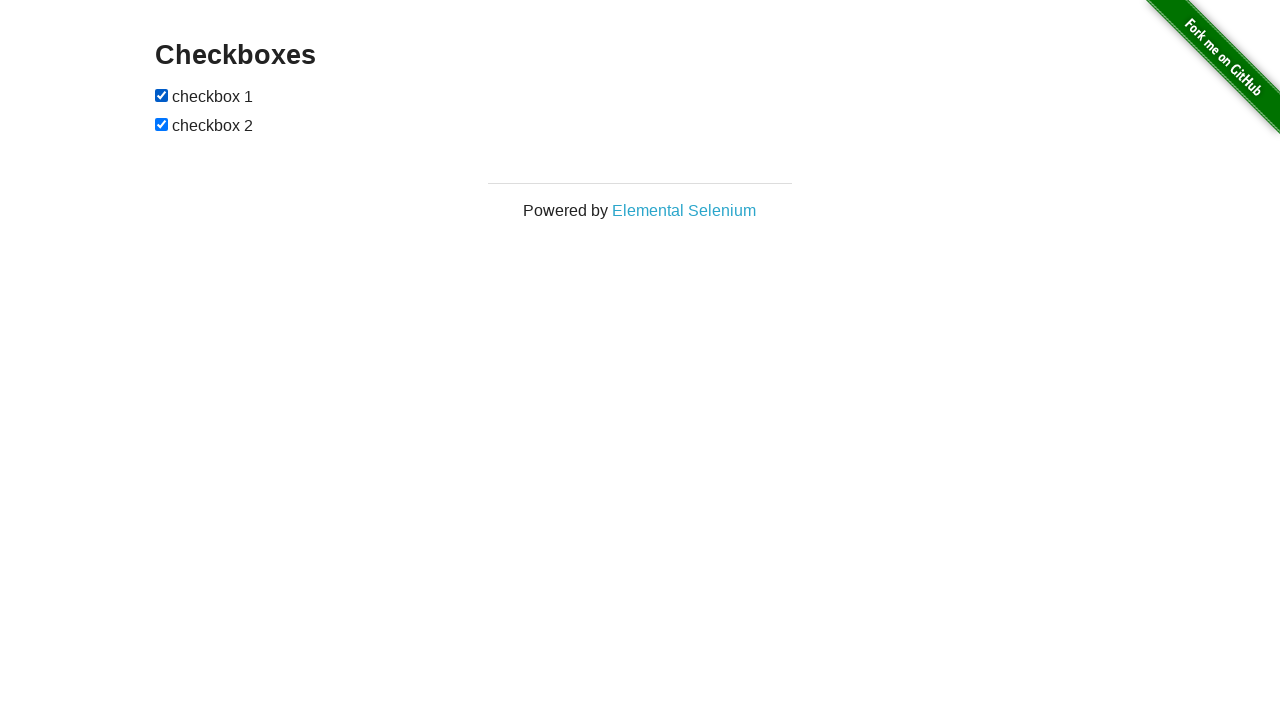

Pressed Enter to submit the checkbox on xpath=//*[@id='checkboxes']/input[1]
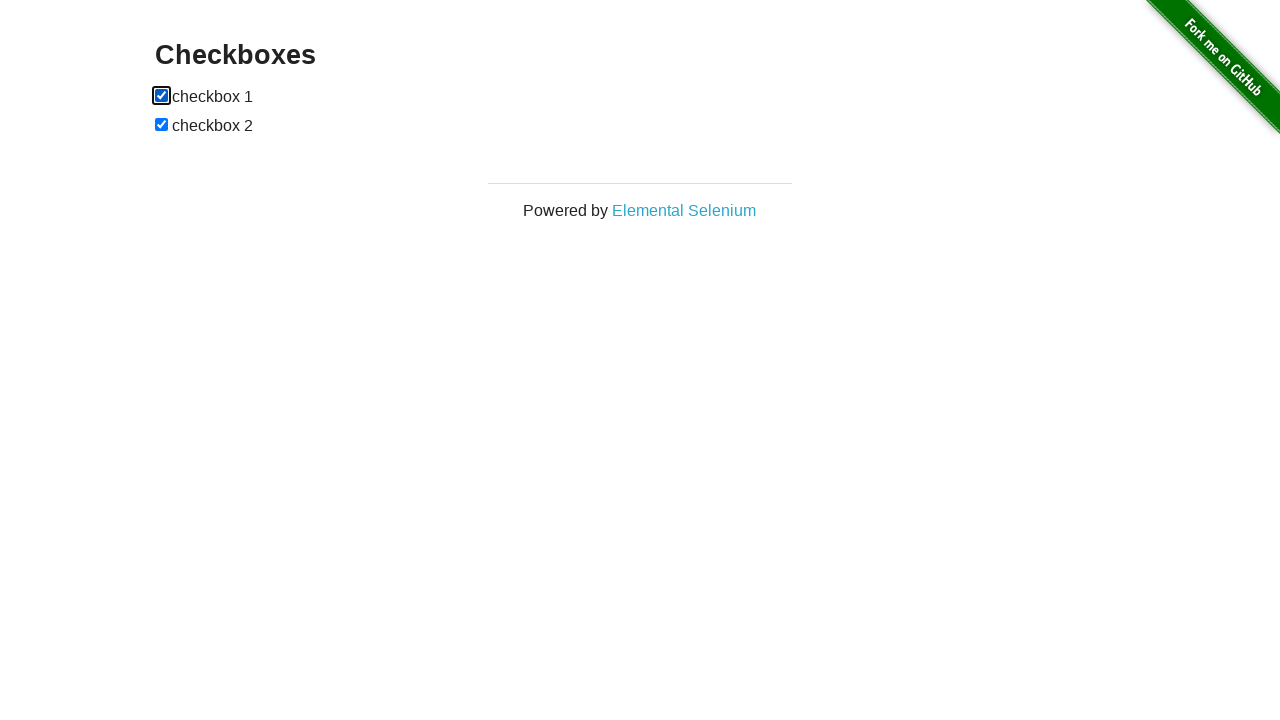

Double-clicked the first checkbox at (162, 95) on xpath=//*[@id='checkboxes']/input[1]
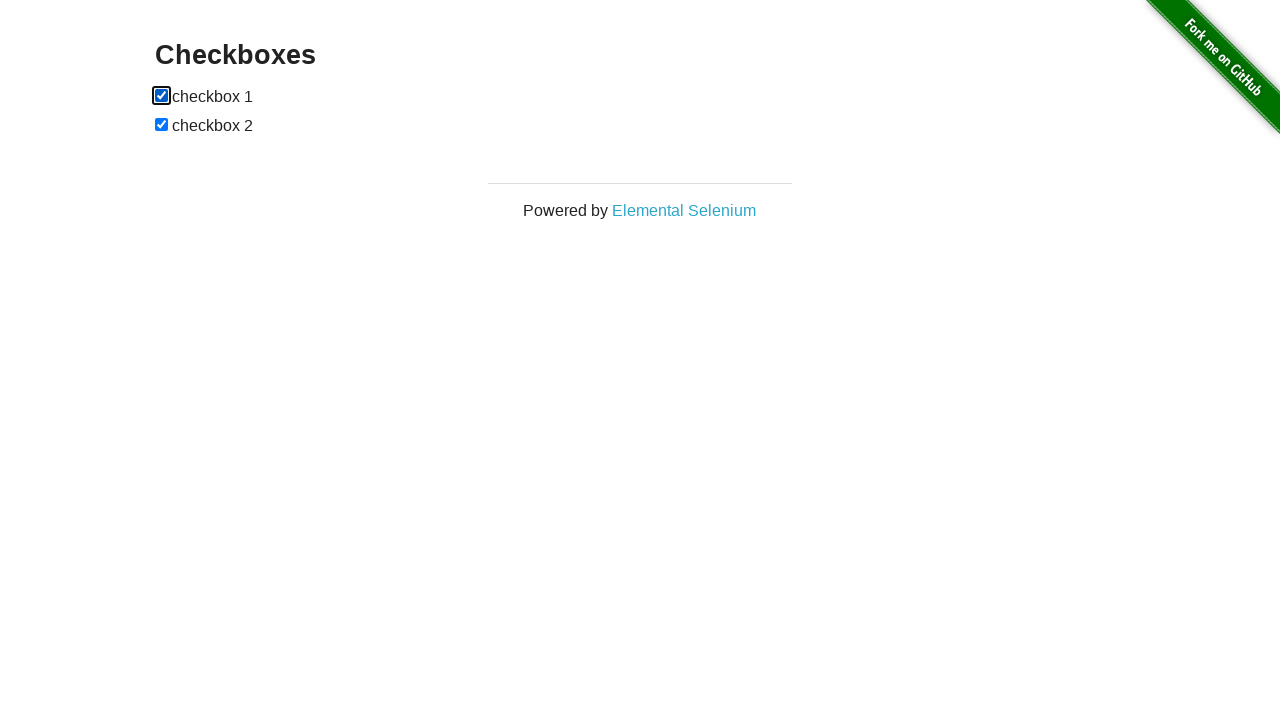

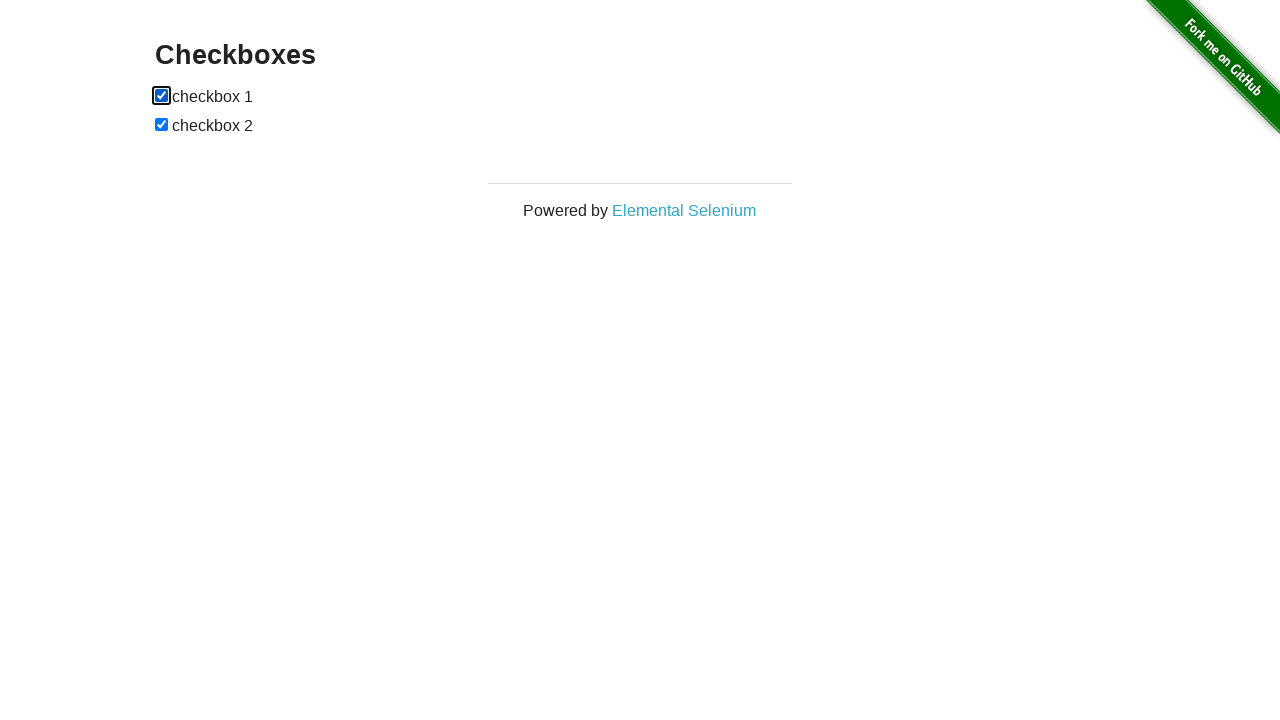